Tests the TodoMVC Backbone app by adding a new todo item and verifying it appears in the todo list

Starting URL: https://todomvc.com/examples/backbone/dist/

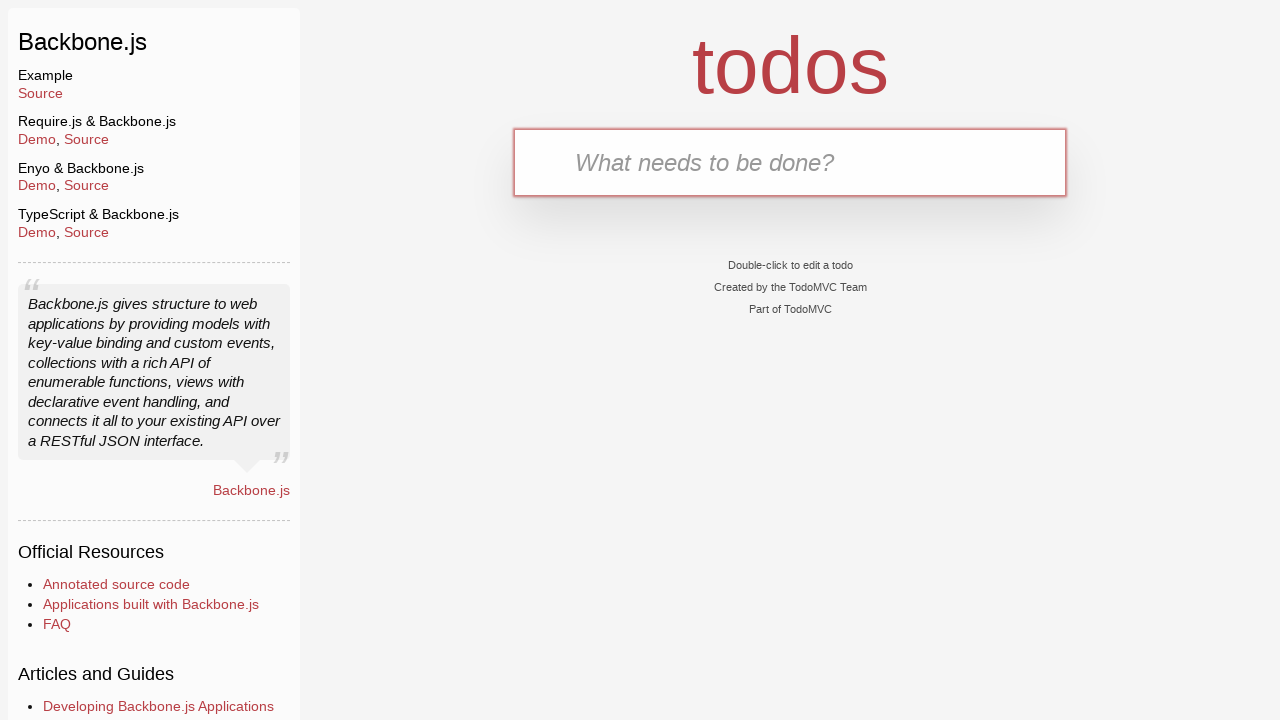

Located the new todo input box
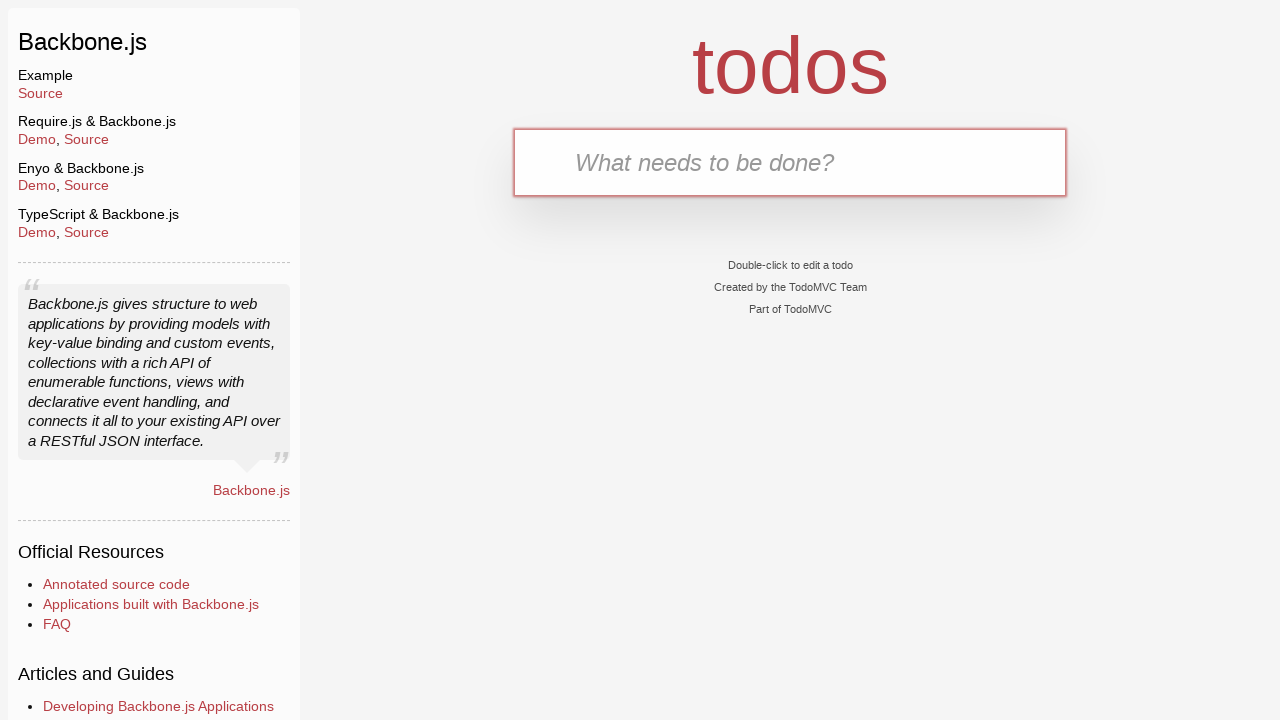

Located the todo list container
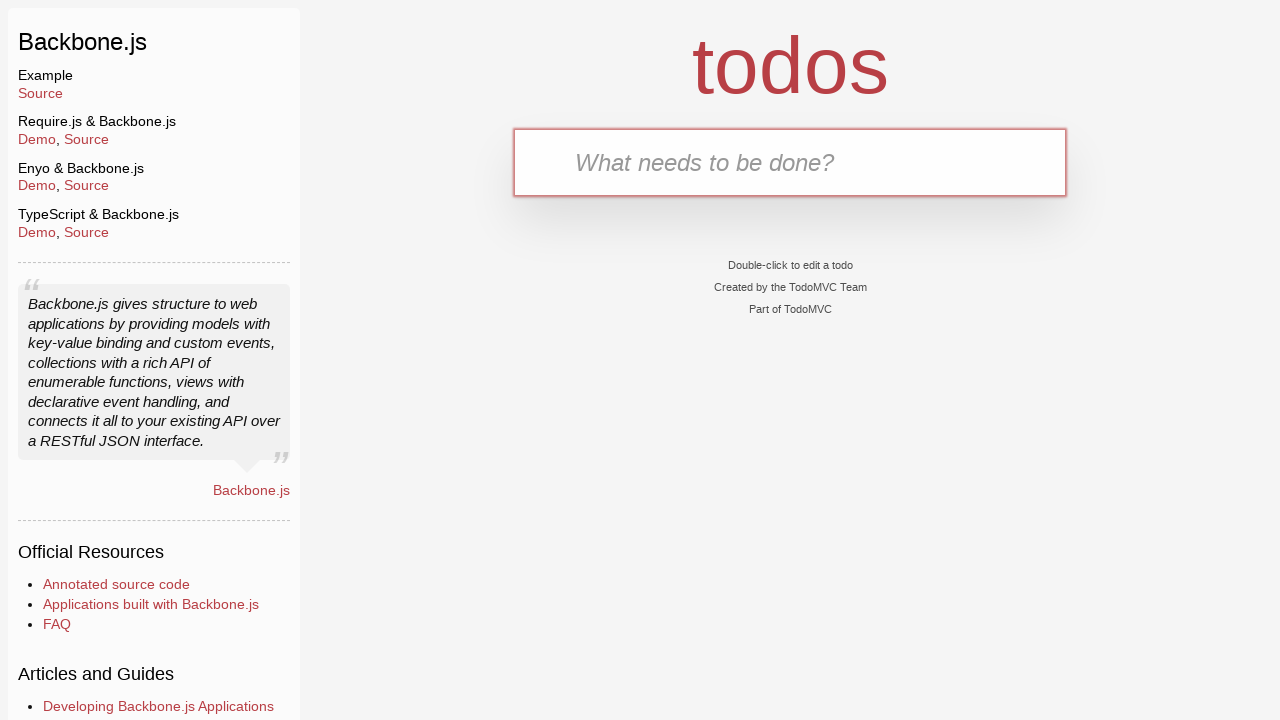

Filled input box with 'Stop using Cypress' on input.new-todo
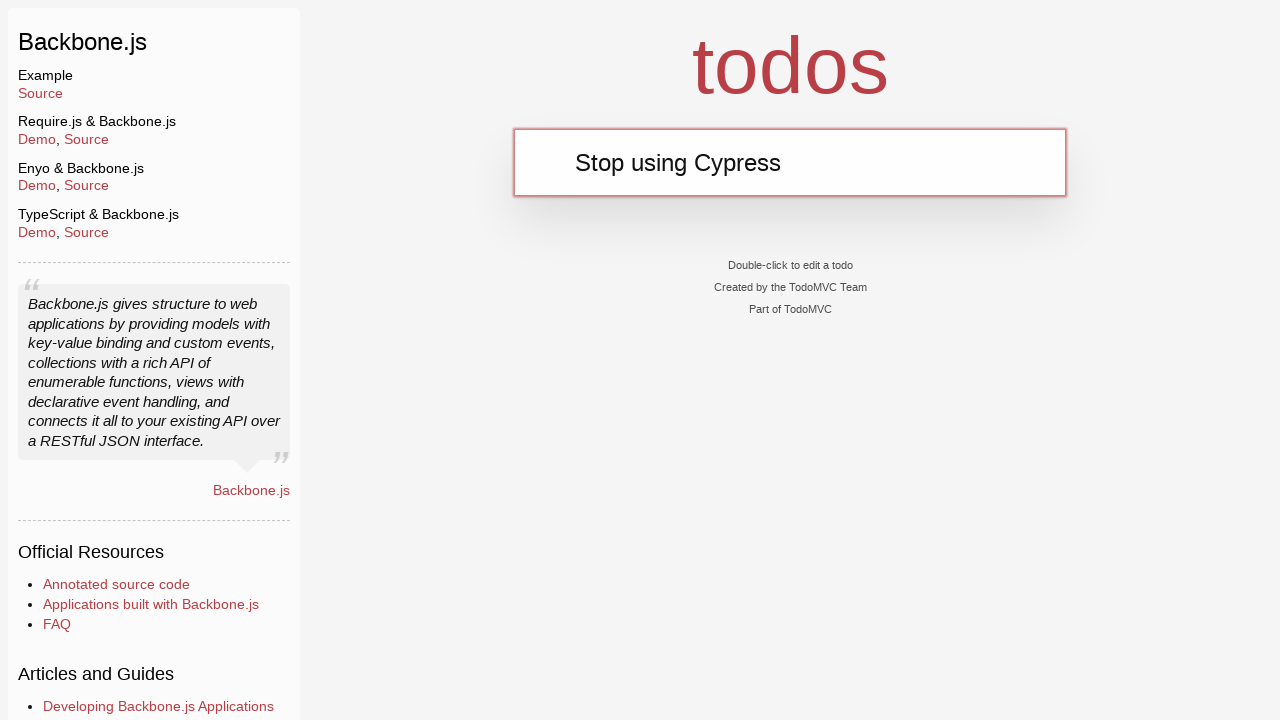

Pressed Enter to add the todo item on input.new-todo
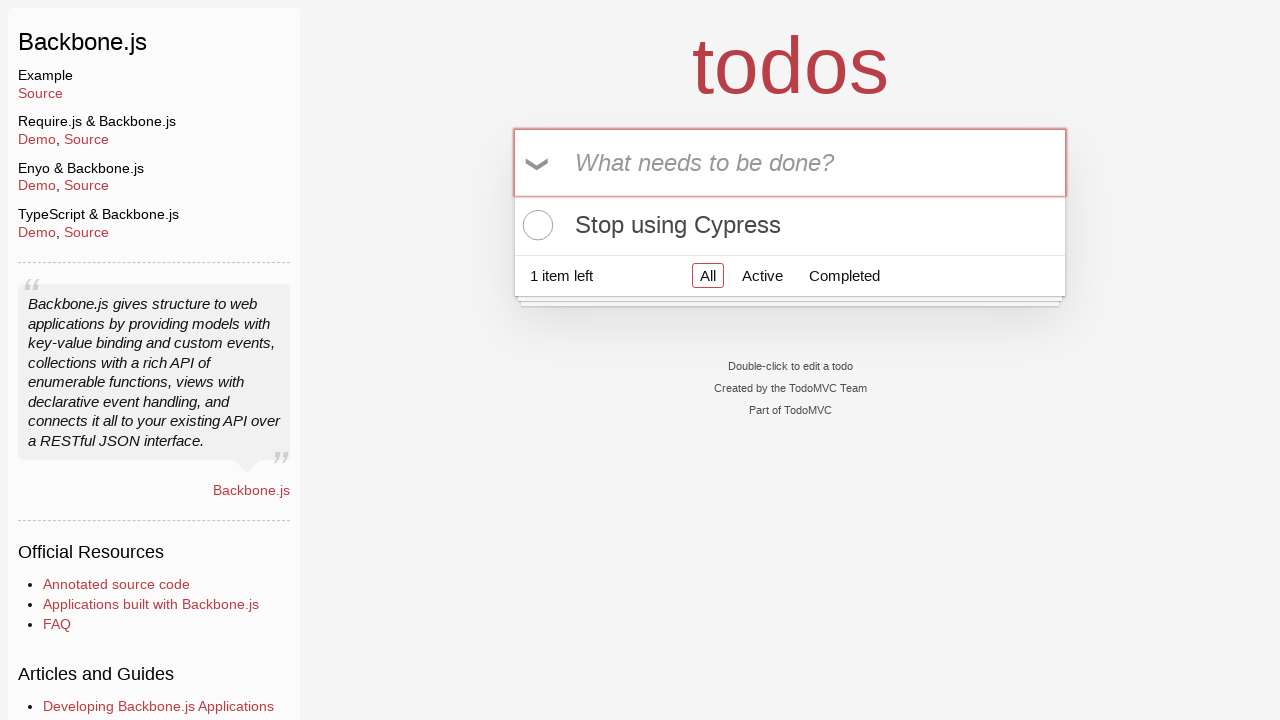

Todo item appeared in the todo list
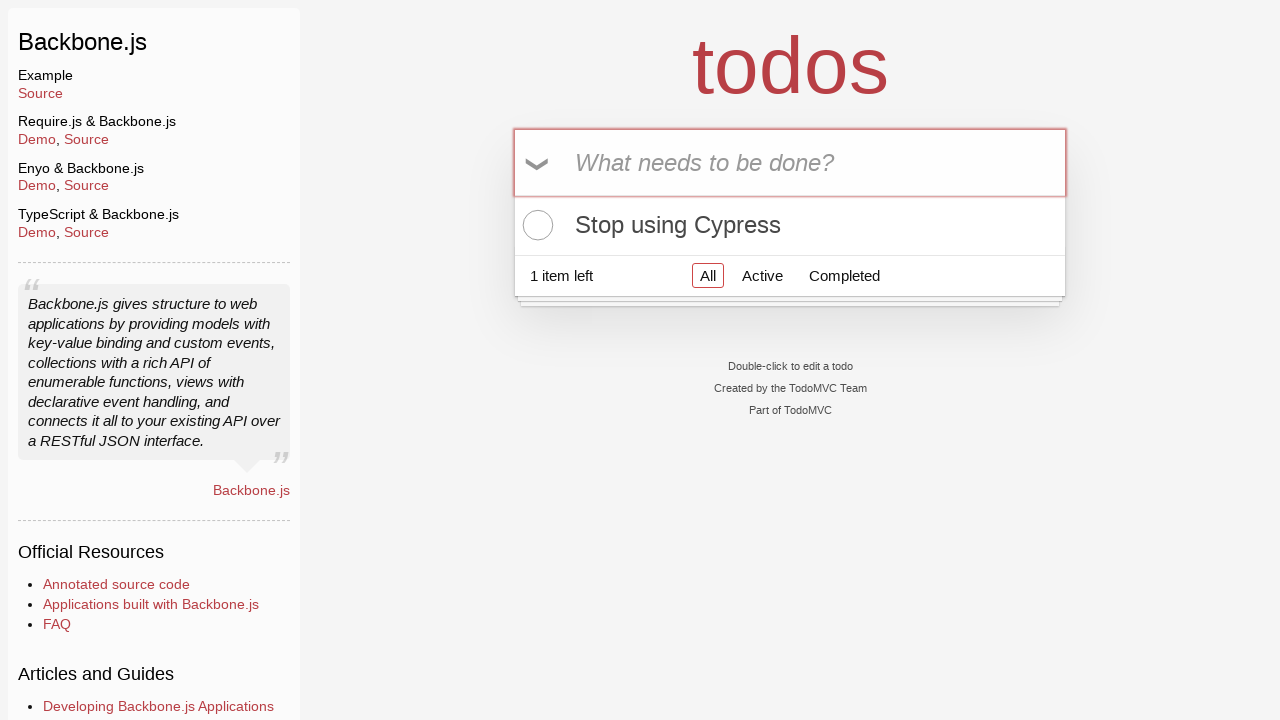

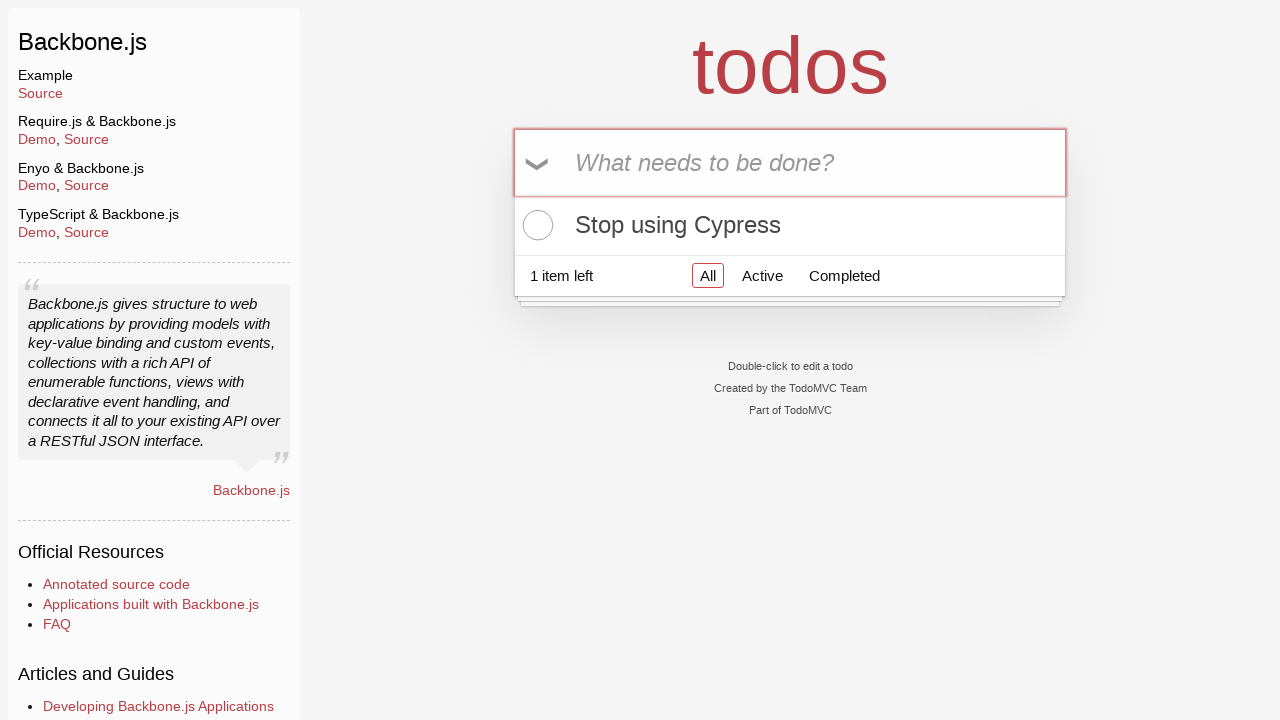